Tests checkbox functionality by ensuring both checkboxes on the page are selected, clicking them if they are not already checked

Starting URL: https://the-internet.herokuapp.com/checkboxes

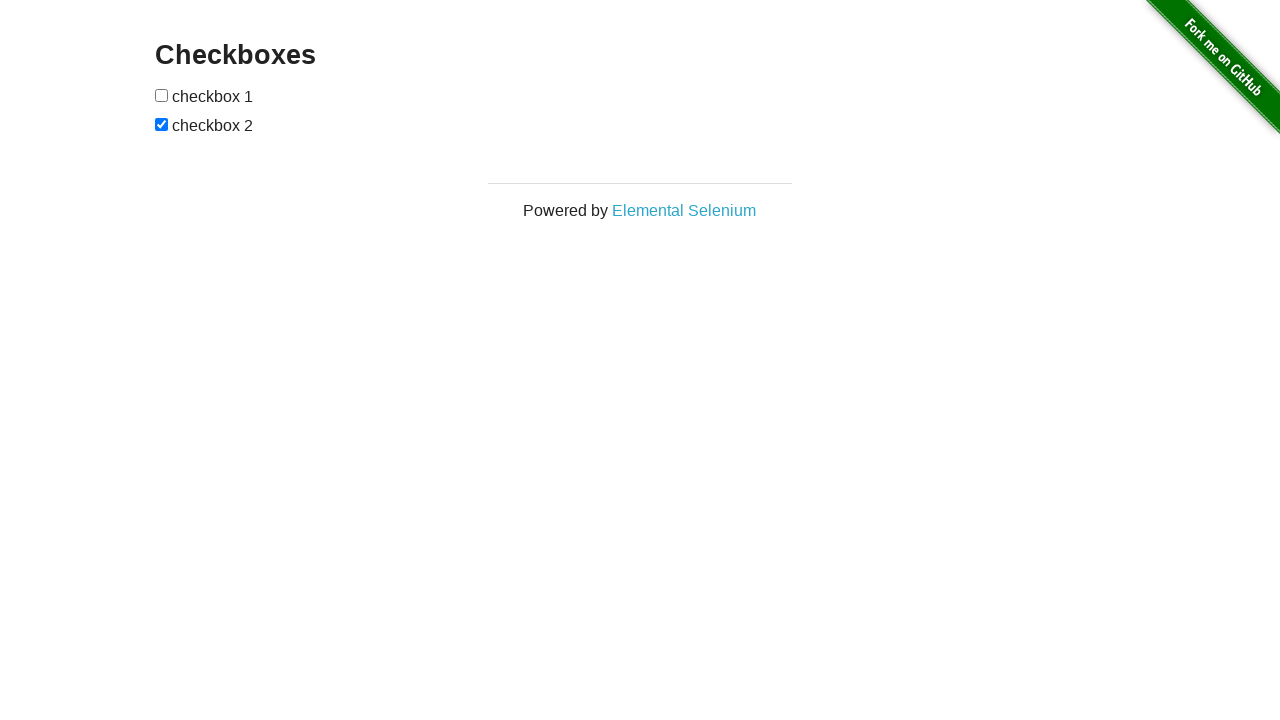

Located first checkbox element
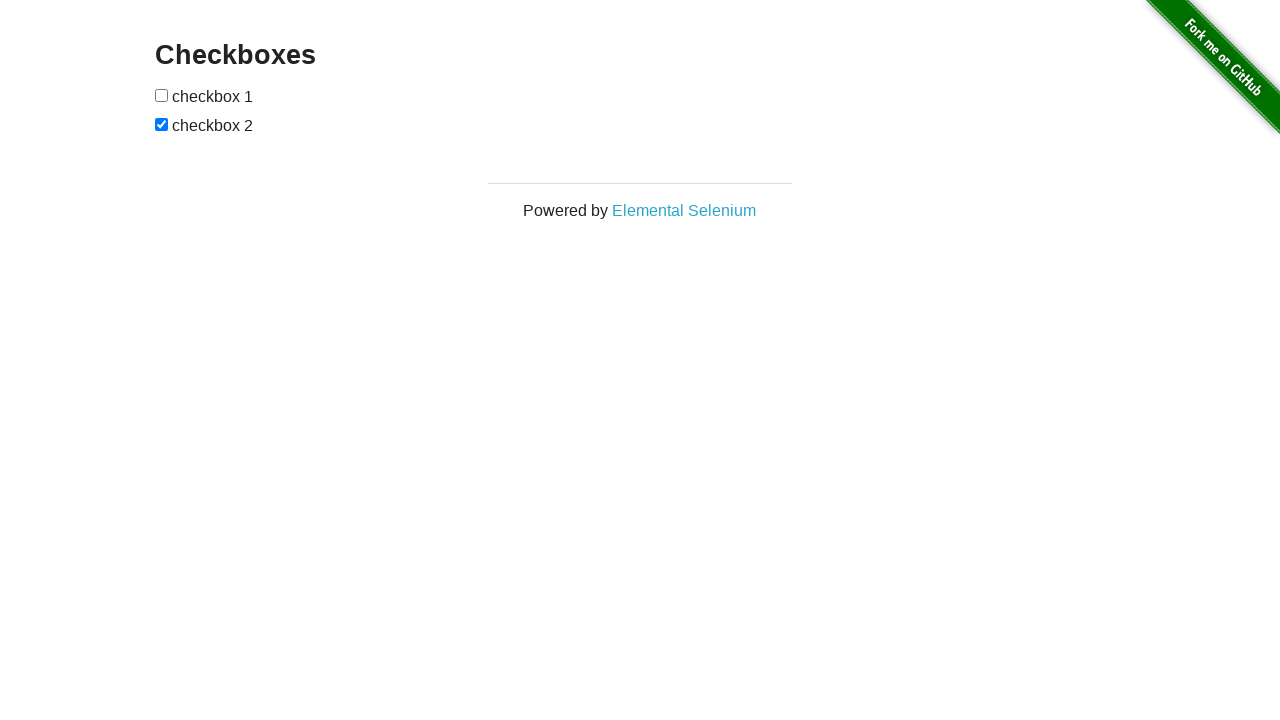

Located second checkbox element
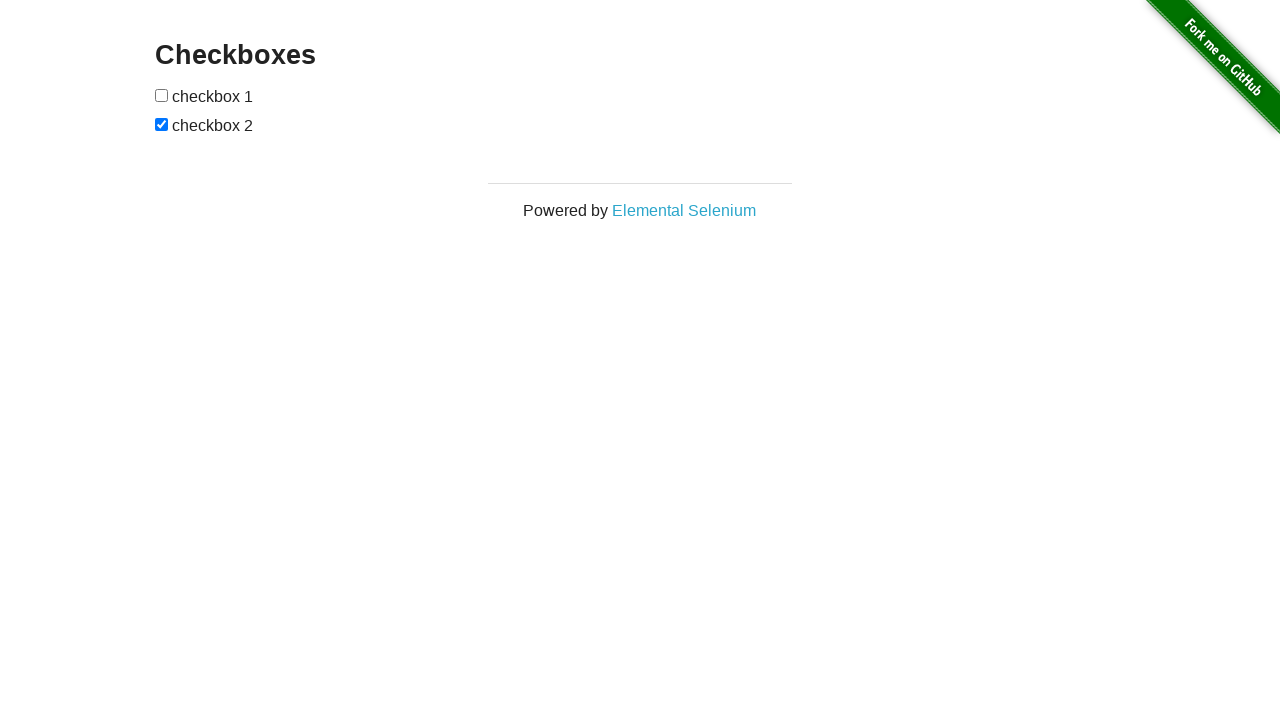

Checked first checkbox status - not checked
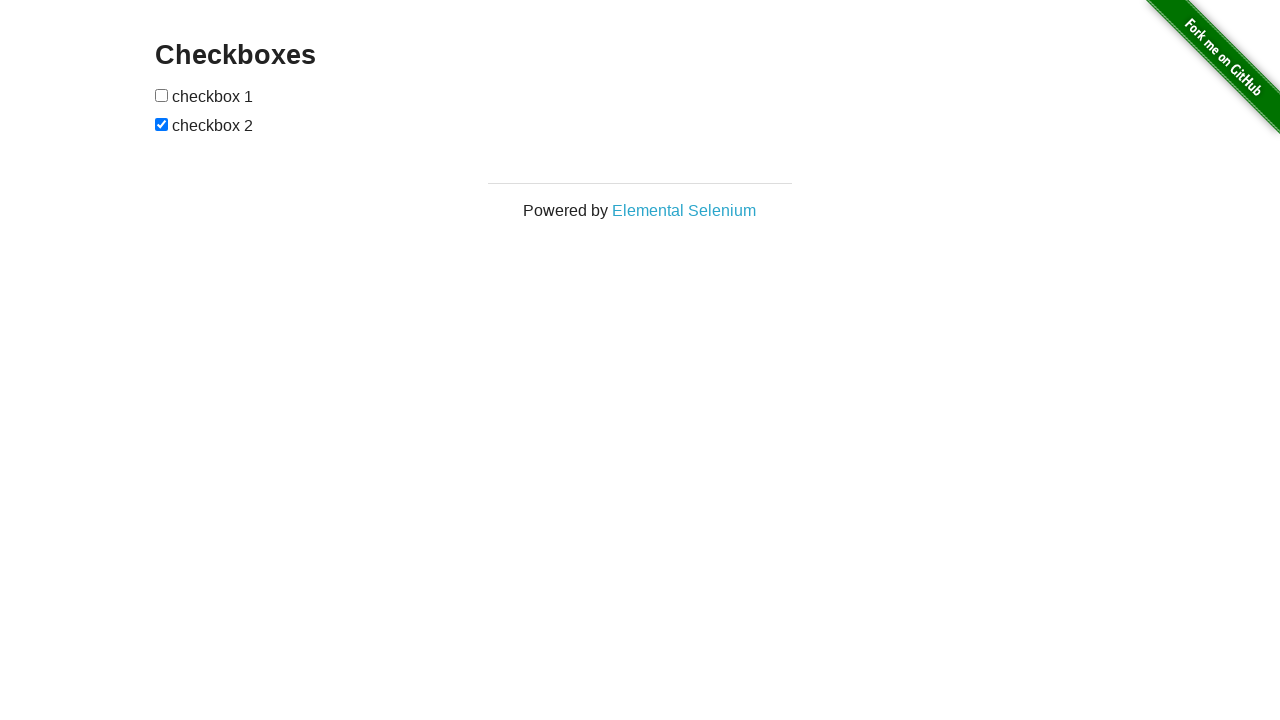

Clicked first checkbox to select it at (162, 95) on (//input[@type='checkbox'])[1]
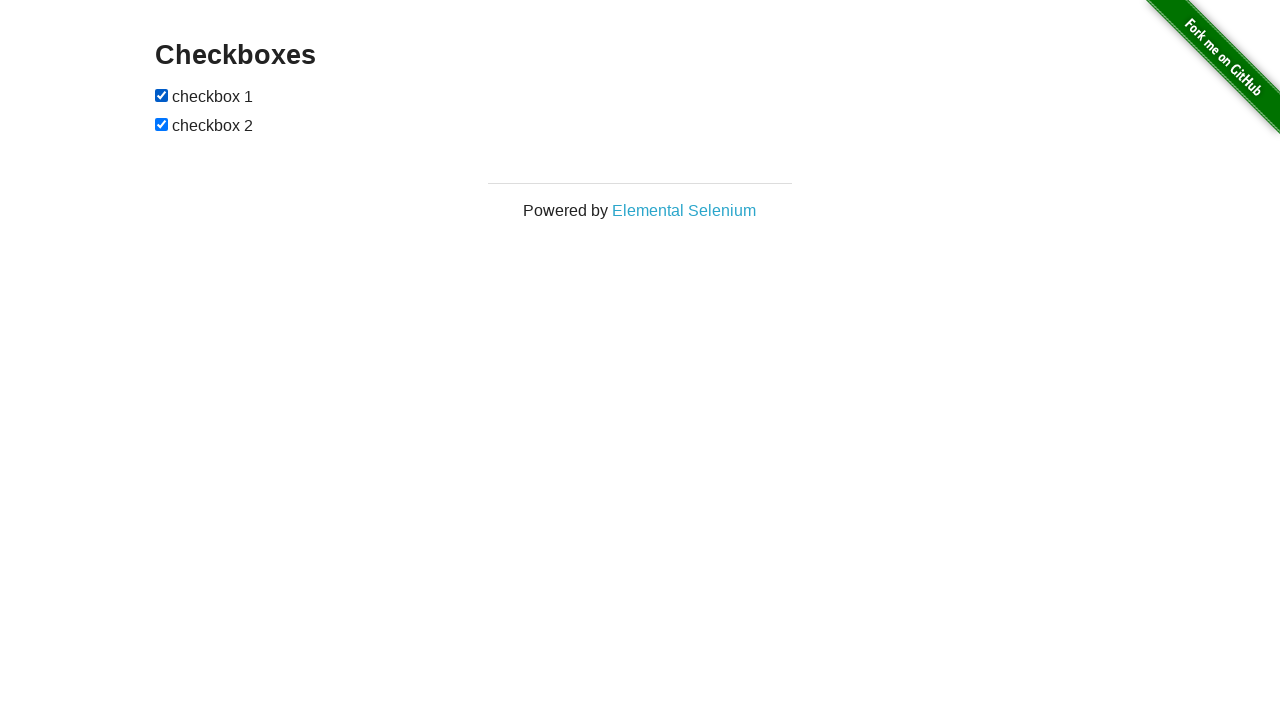

Checked second checkbox status - already checked
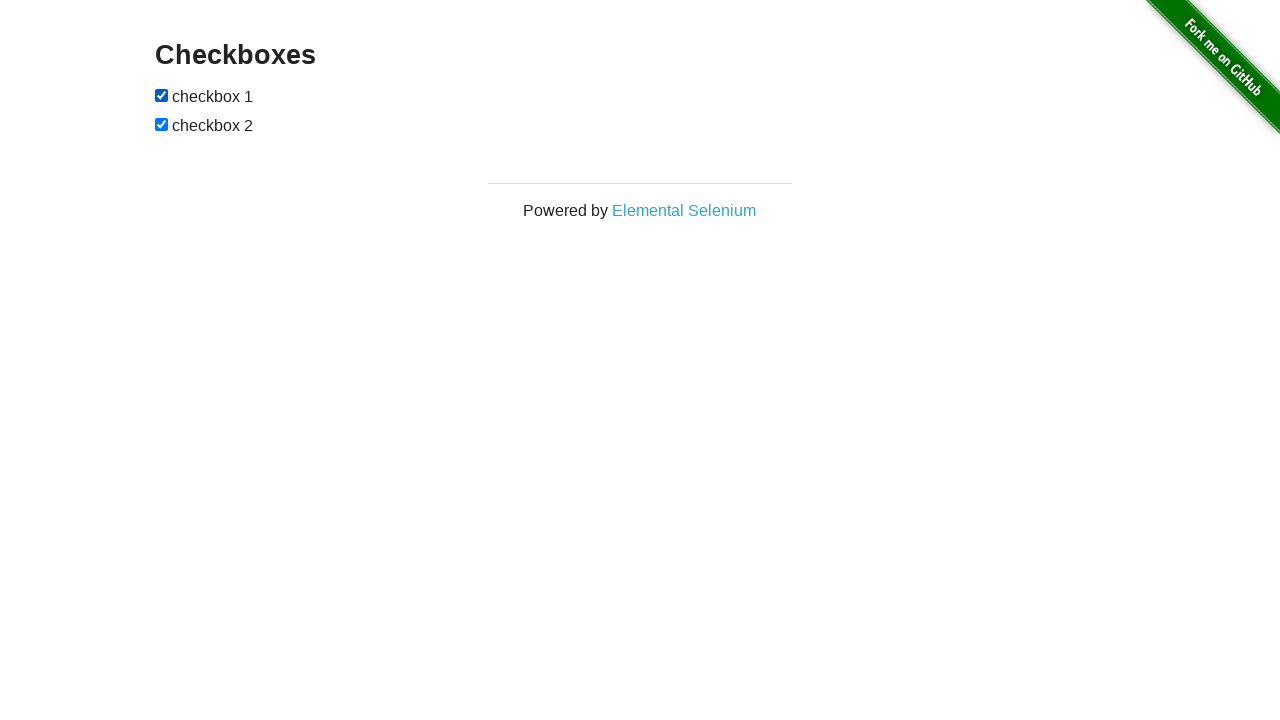

Verified first checkbox is selected
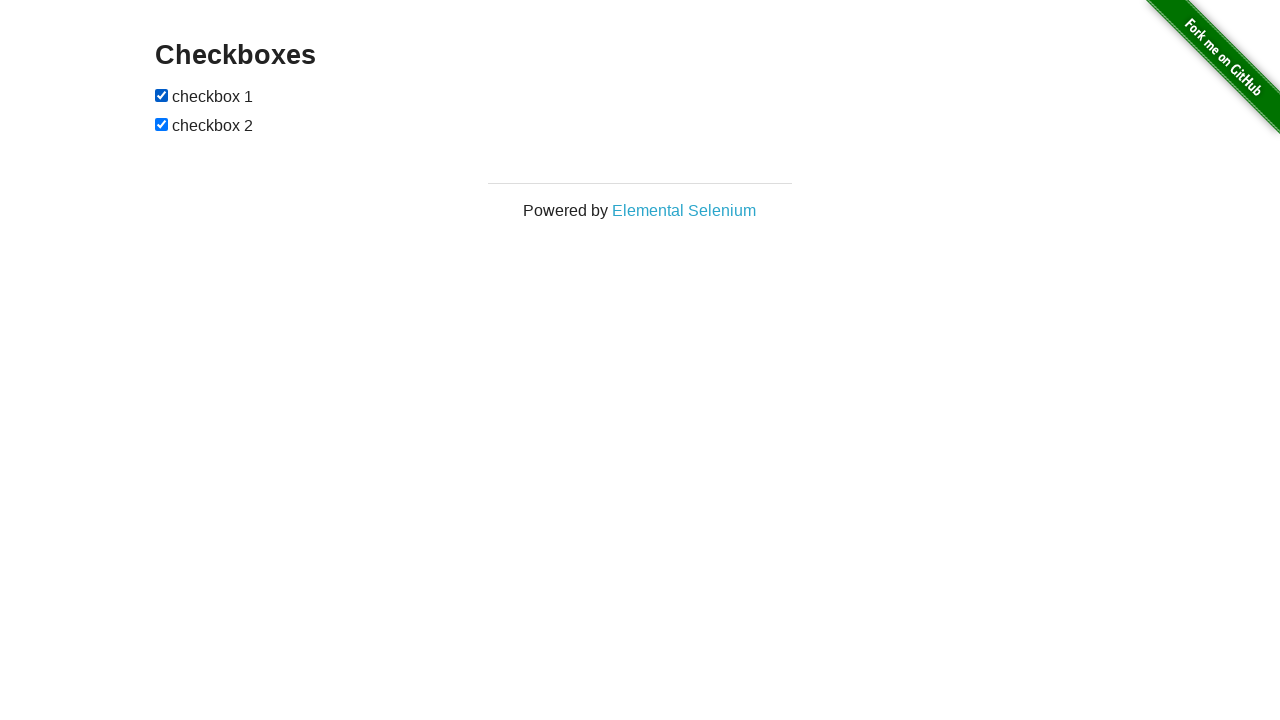

Verified second checkbox is selected
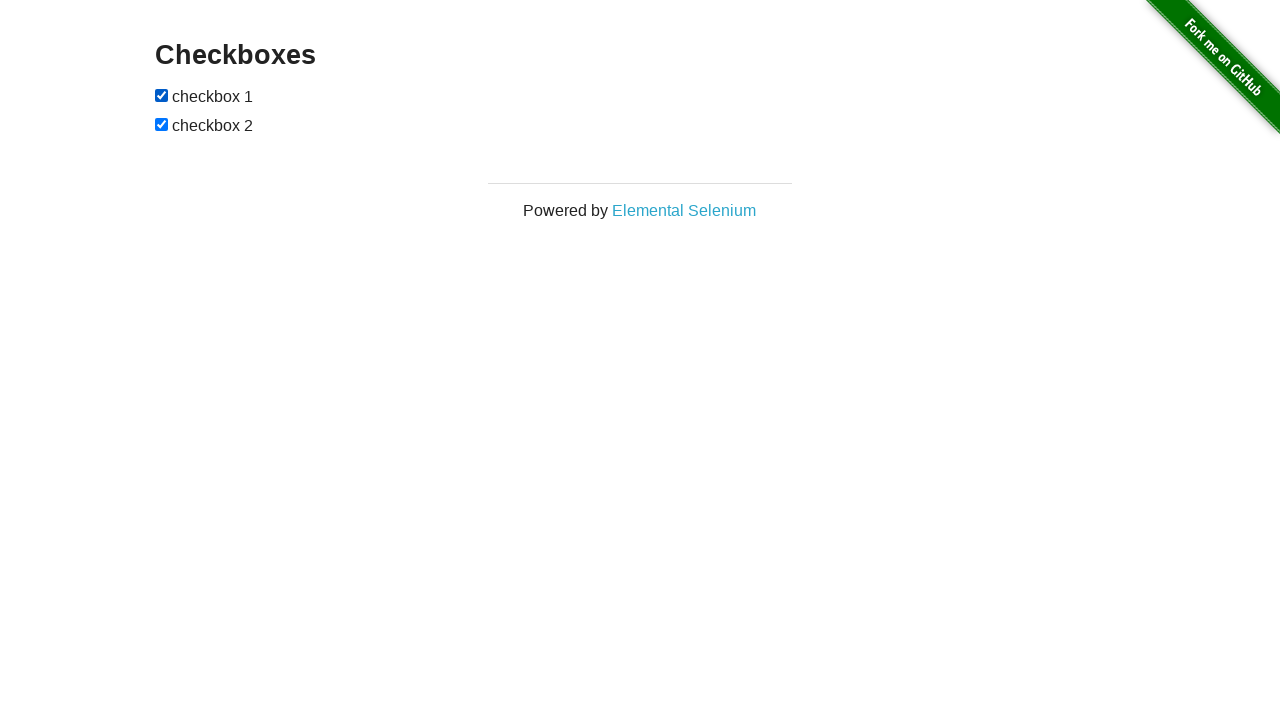

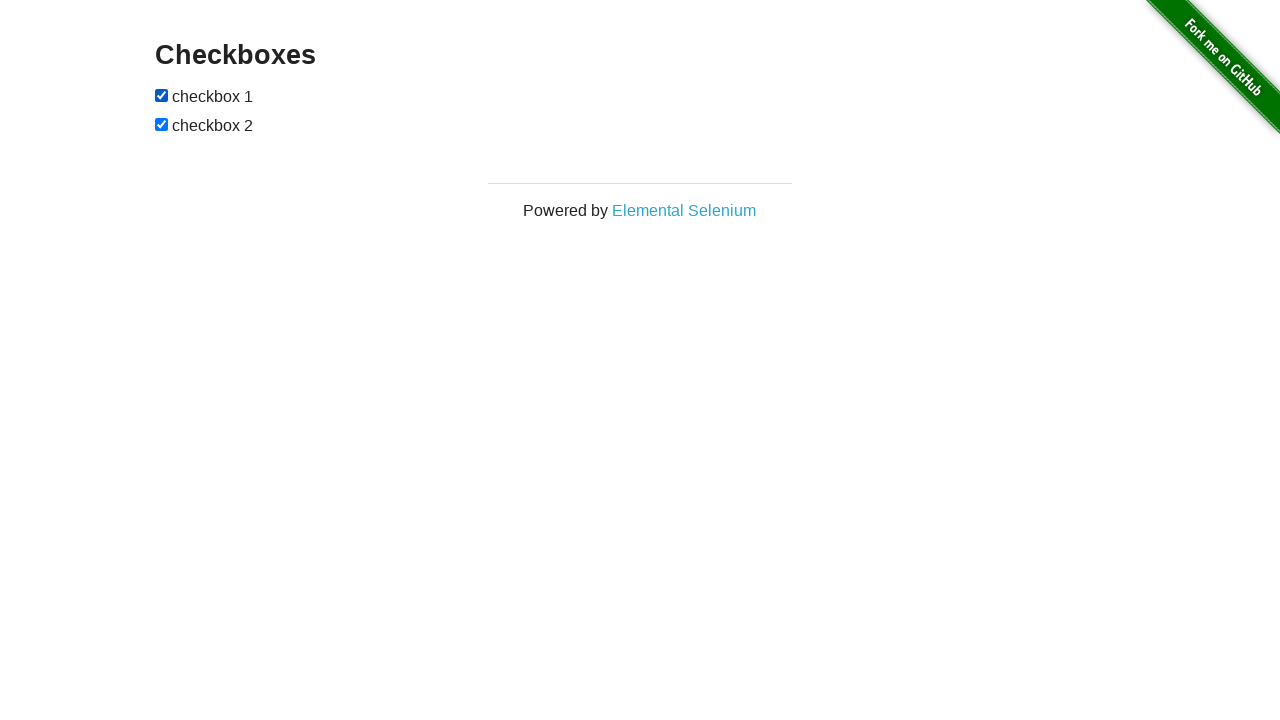